Tests browser prompt/alert functionality by navigating to an alerts demo page, triggering a prompt alert, entering text into it, and accepting the alert.

Starting URL: https://demo.automationtesting.in/Alerts.html

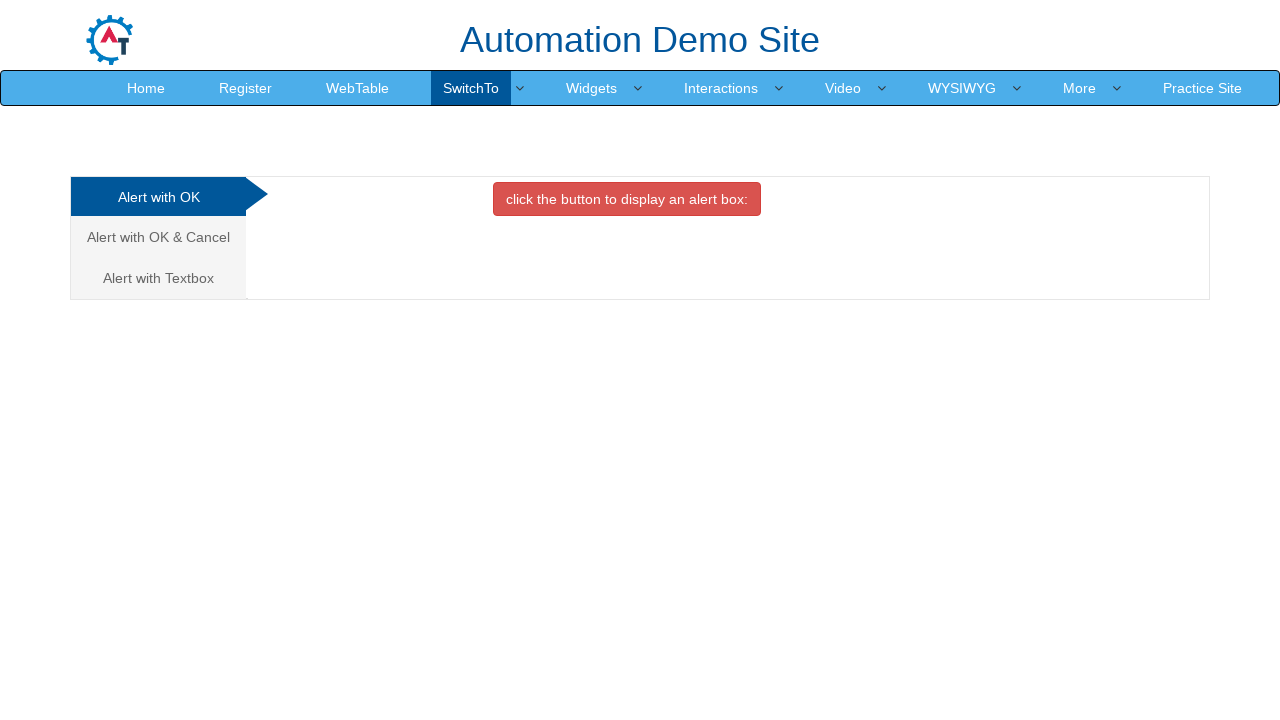

Clicked on the Textbox tab to switch to prompt alert section at (158, 278) on a[href='#Textbox']
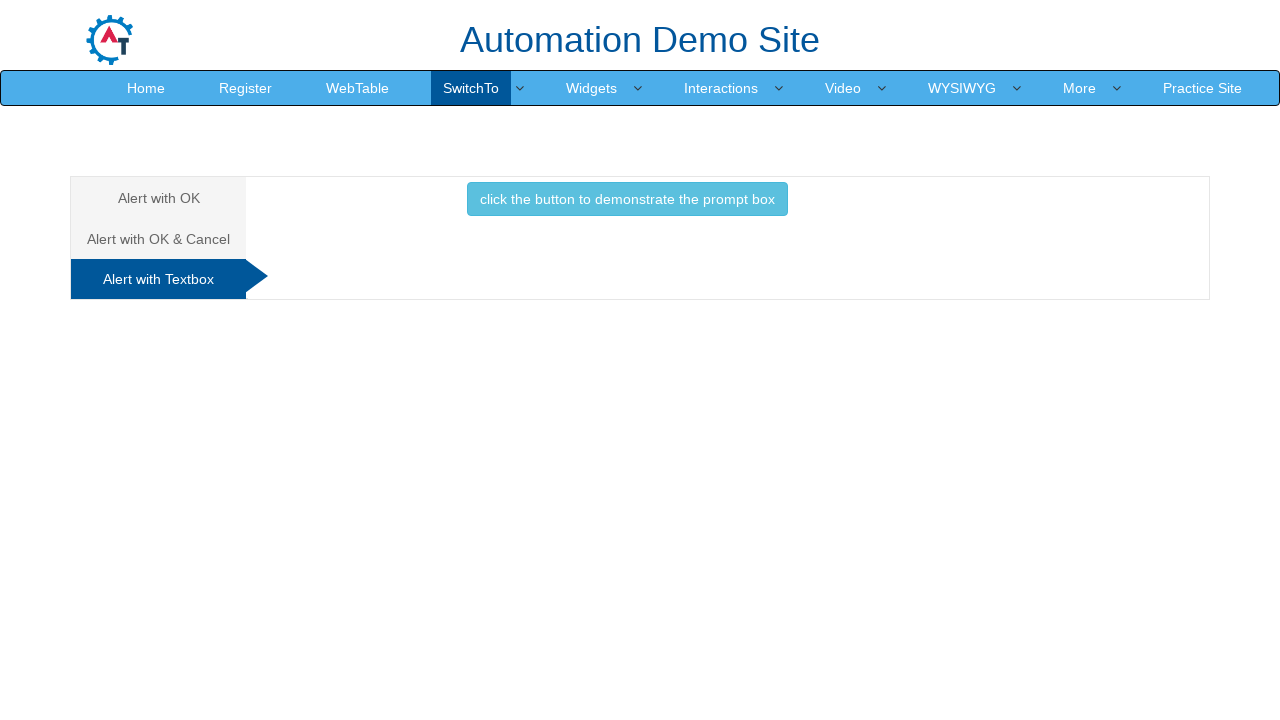

Clicked the button to trigger the prompt alert at (627, 199) on button.btn.btn-info
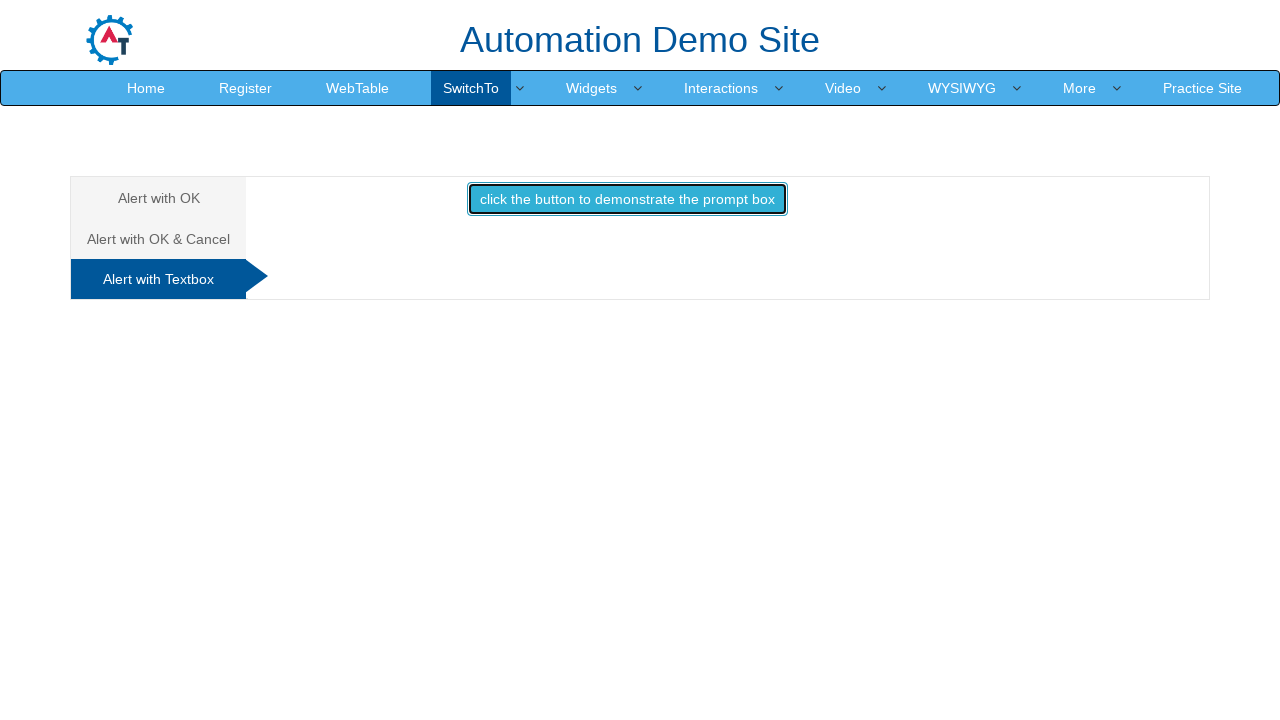

Set up dialog handler to accept prompts with text 'Good Day Tester..!'
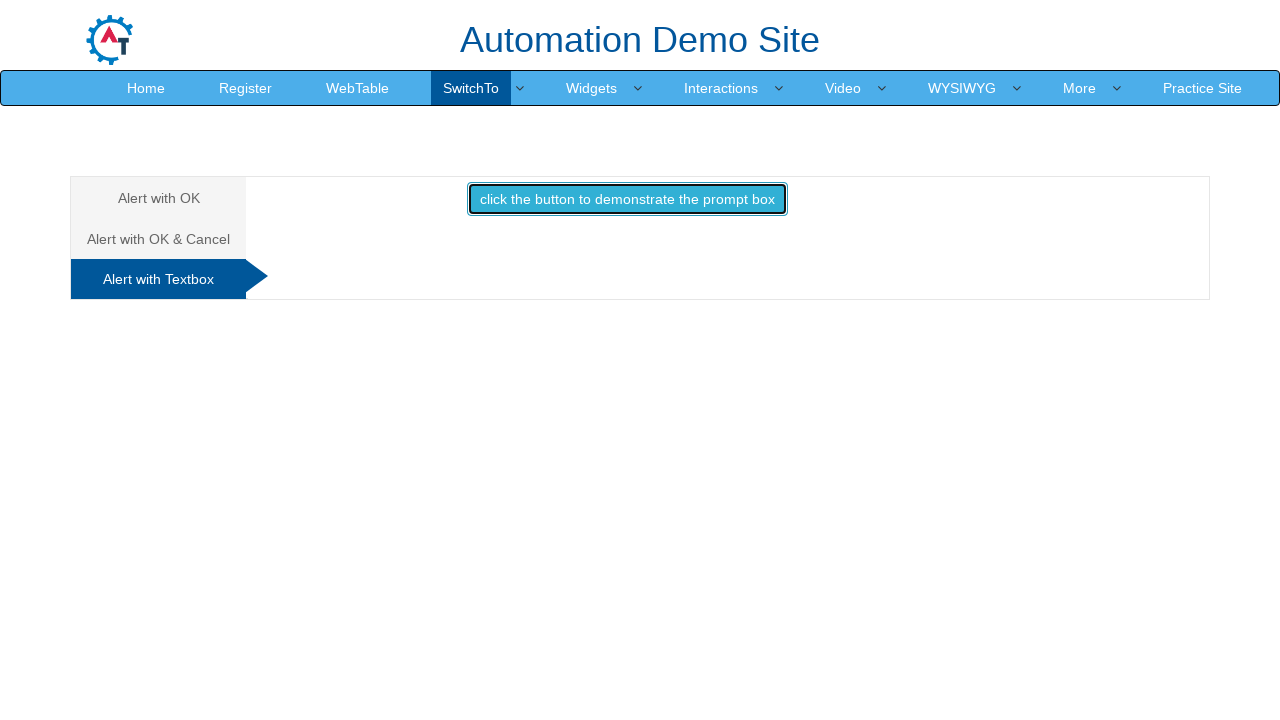

Re-clicked on the Textbox tab at (158, 279) on a[href='#Textbox']
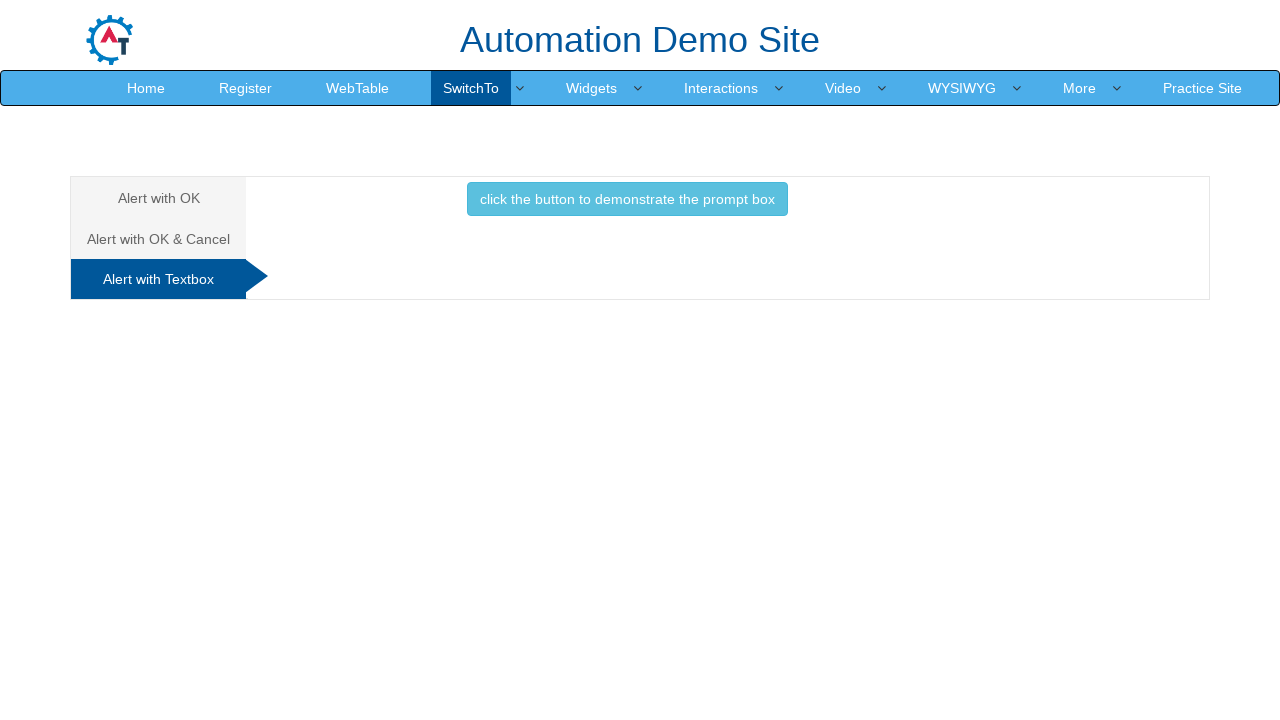

Re-clicked the button to trigger the prompt alert with handler ready at (627, 199) on button.btn.btn-info
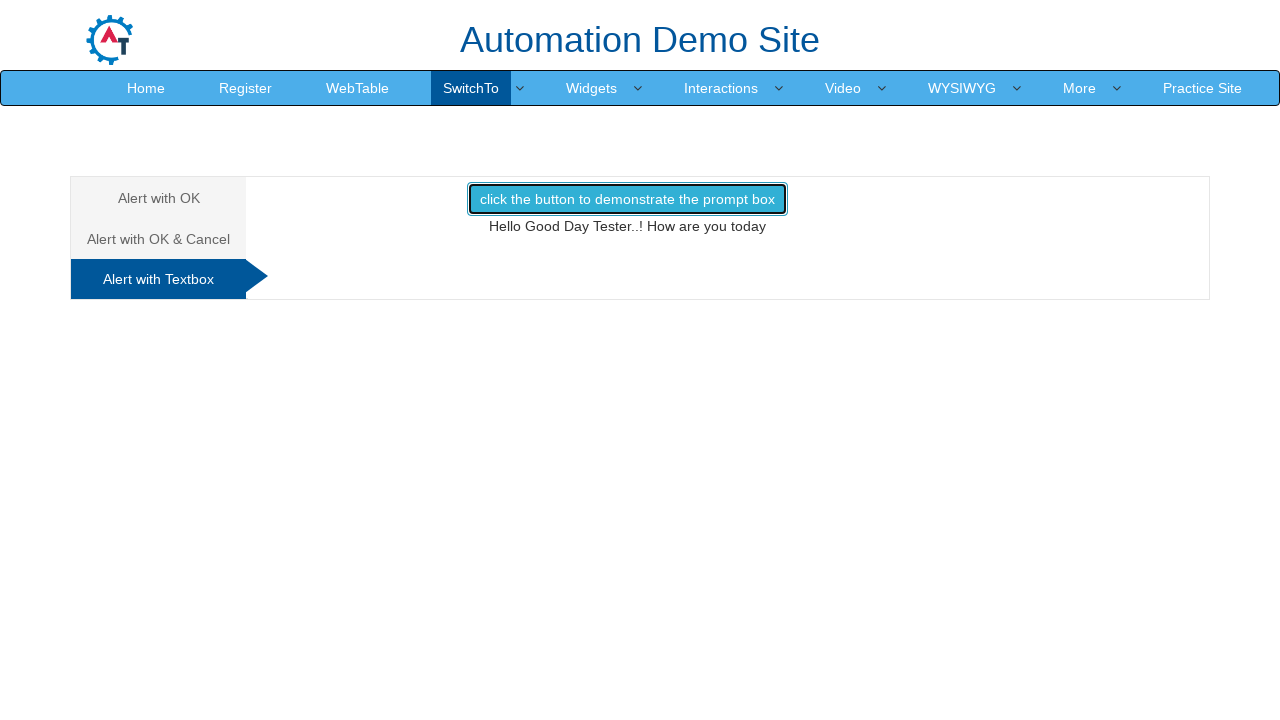

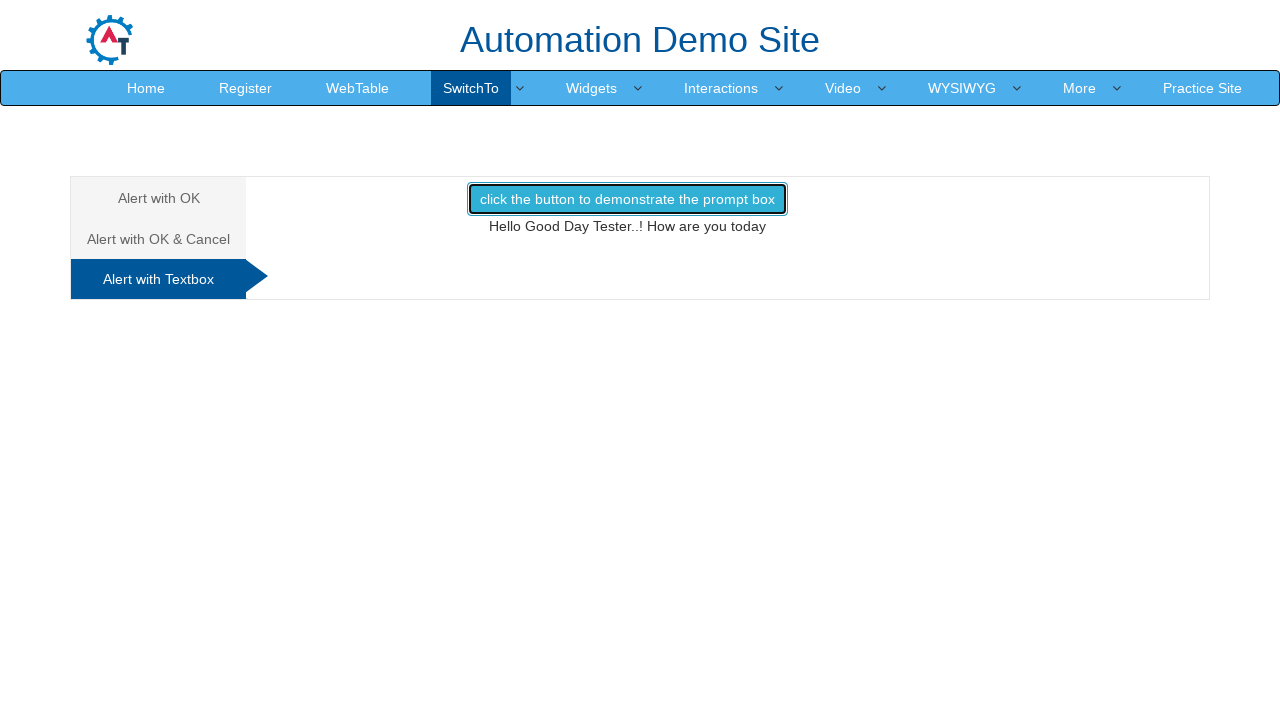